Tests that completed items are removed when clicking Clear completed button

Starting URL: https://demo.playwright.dev/todomvc

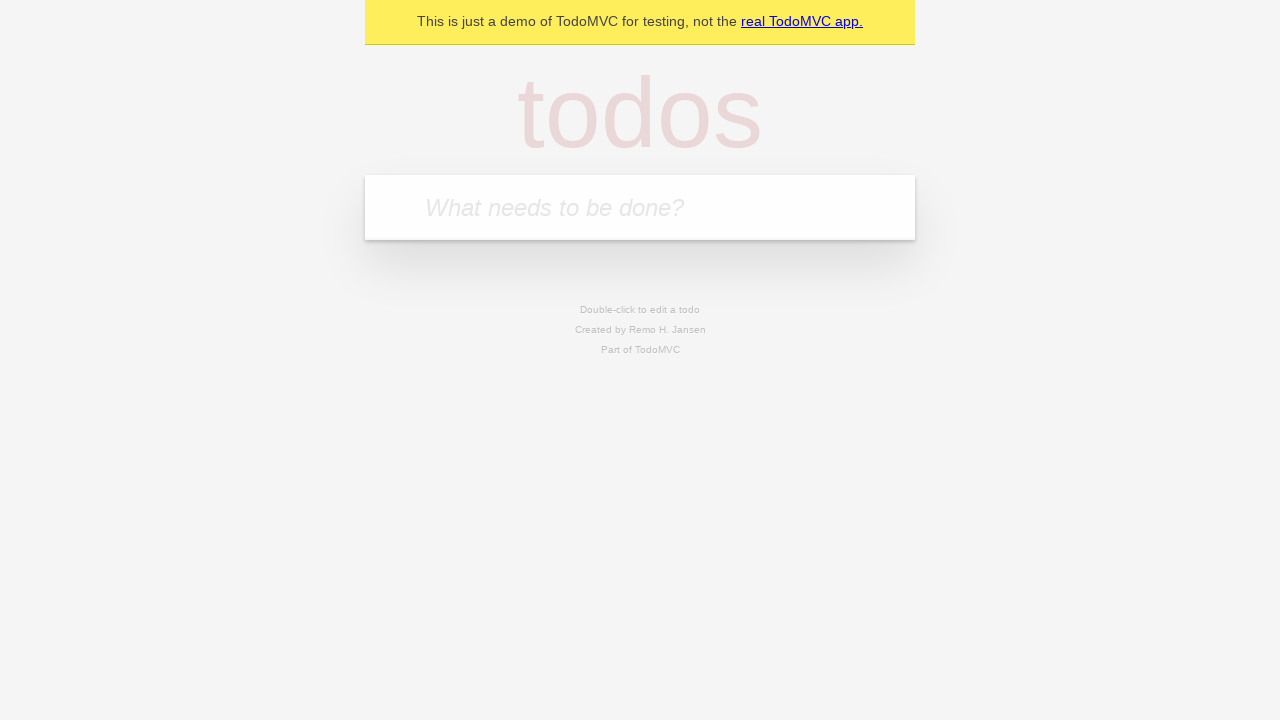

Filled todo input with 'buy some cheese' on internal:attr=[placeholder="What needs to be done?"i]
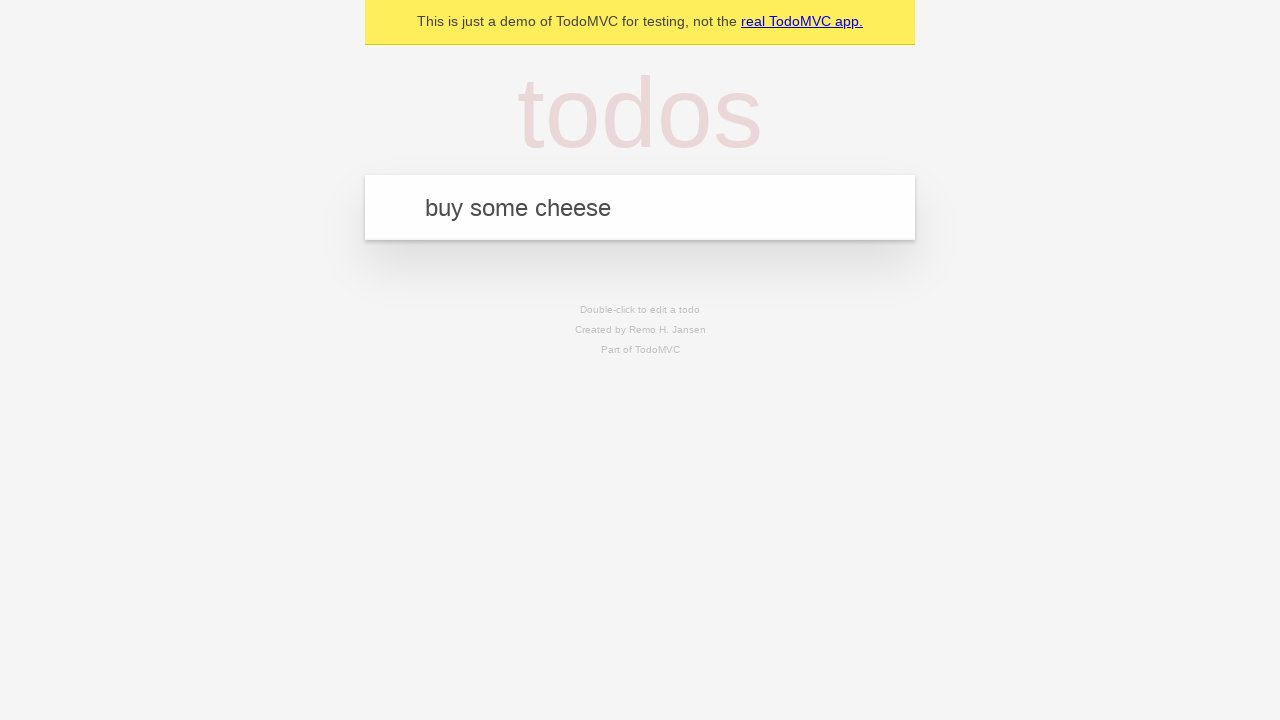

Pressed Enter to create first todo on internal:attr=[placeholder="What needs to be done?"i]
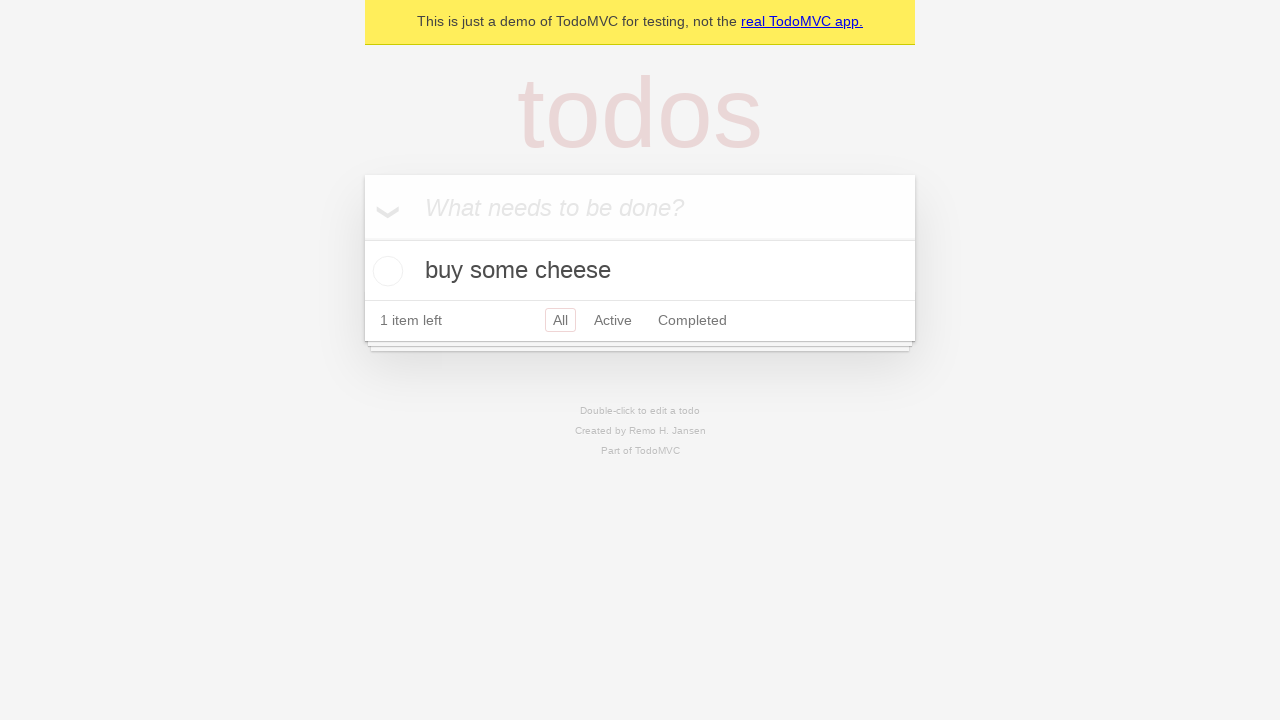

Filled todo input with 'feed the cat' on internal:attr=[placeholder="What needs to be done?"i]
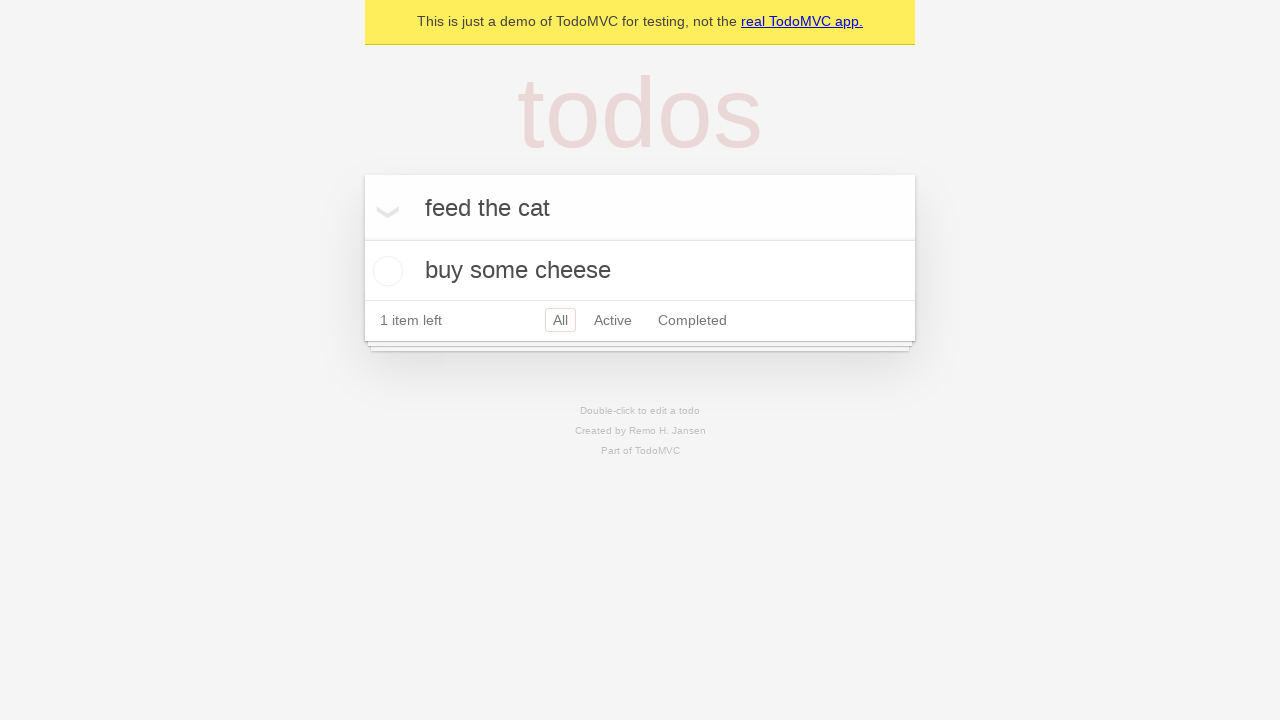

Pressed Enter to create second todo on internal:attr=[placeholder="What needs to be done?"i]
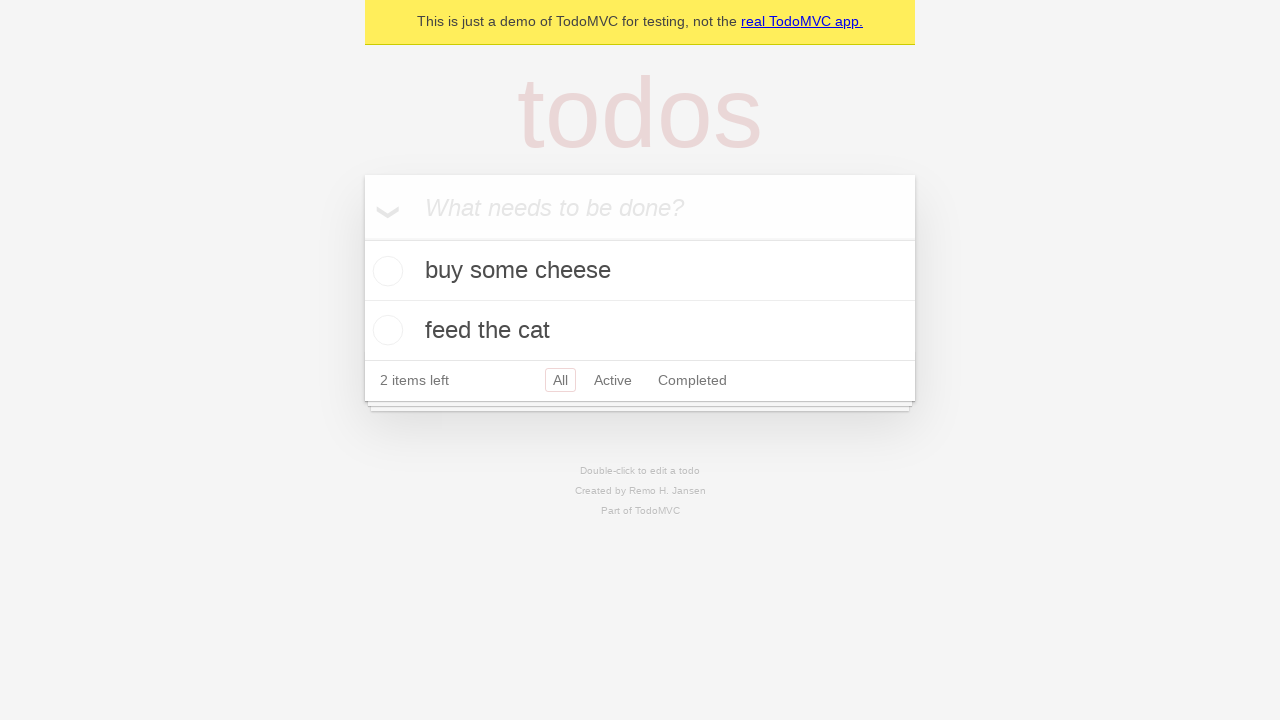

Filled todo input with 'book a doctors appointment' on internal:attr=[placeholder="What needs to be done?"i]
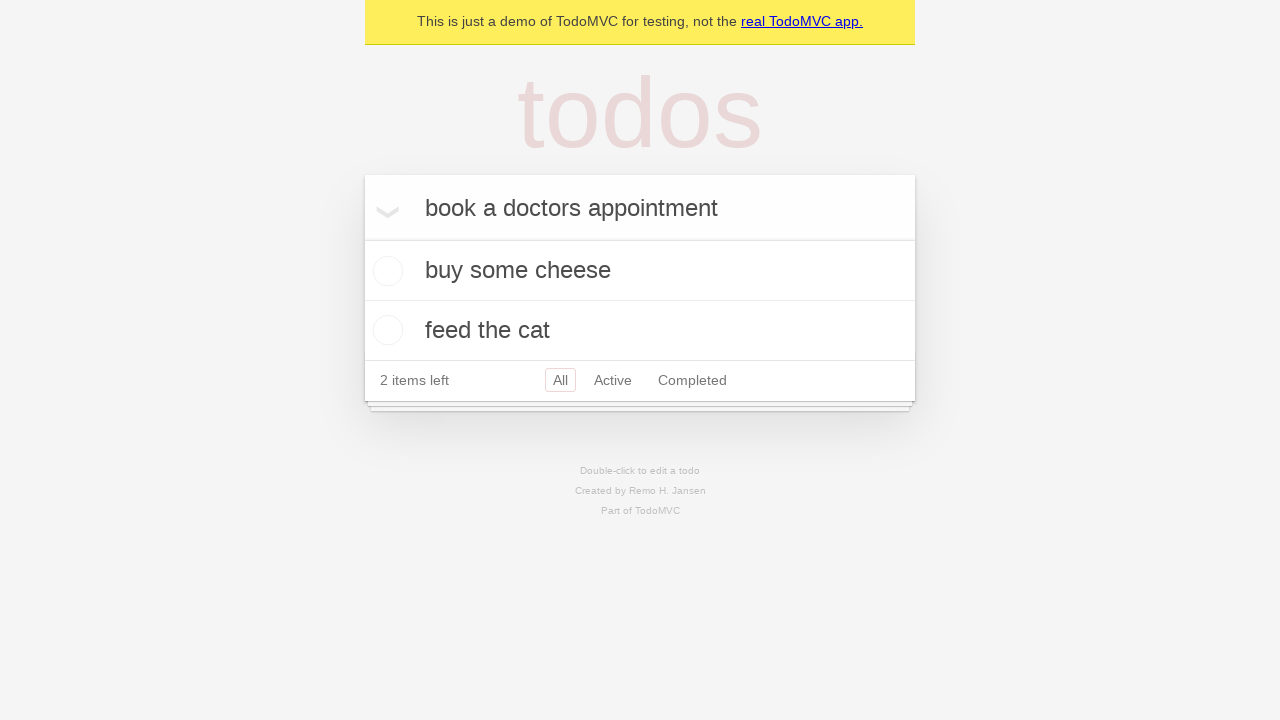

Pressed Enter to create third todo on internal:attr=[placeholder="What needs to be done?"i]
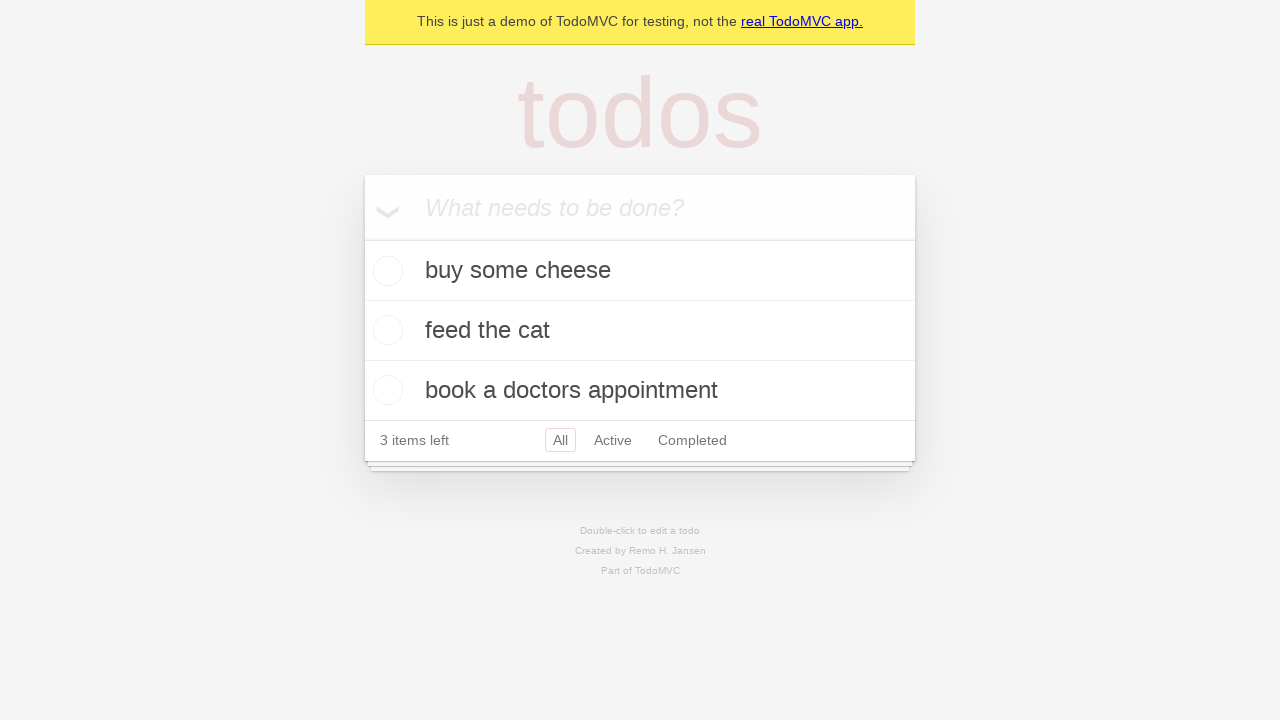

Checked the second todo item (feed the cat) at (385, 330) on internal:testid=[data-testid="todo-item"s] >> nth=1 >> internal:role=checkbox
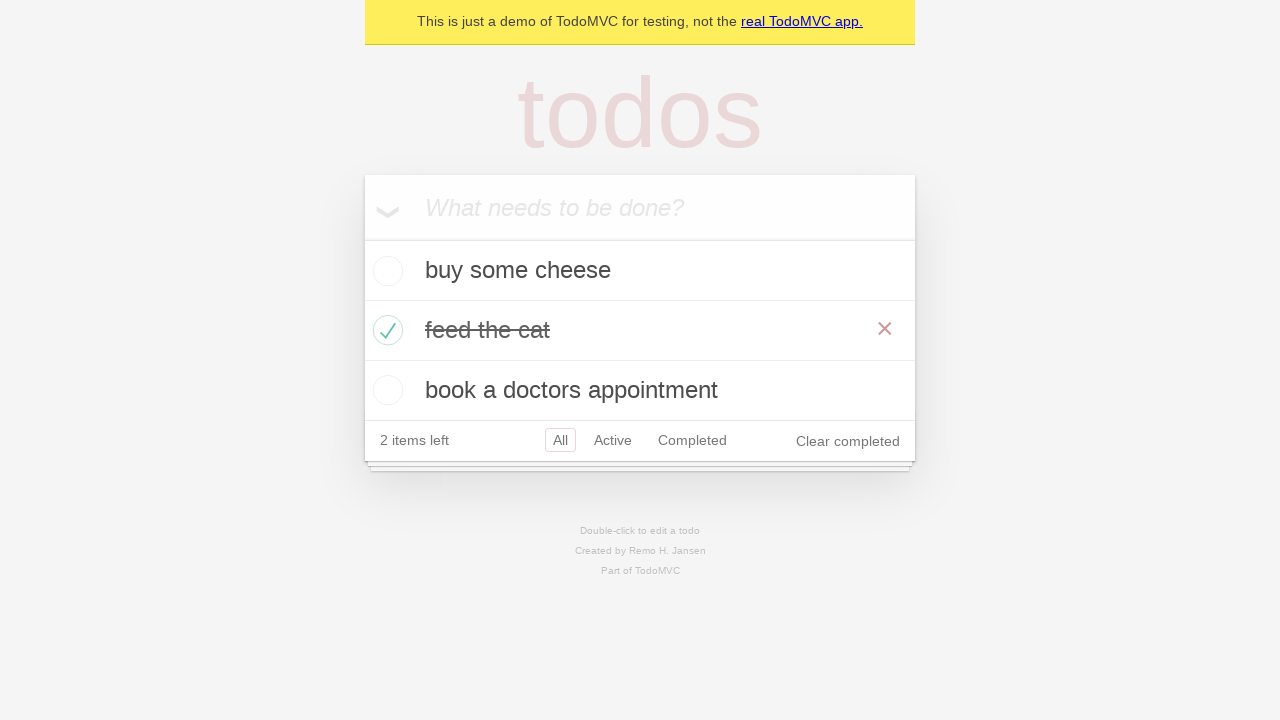

Clicked Clear completed button to remove completed items at (848, 441) on internal:role=button[name="Clear completed"i]
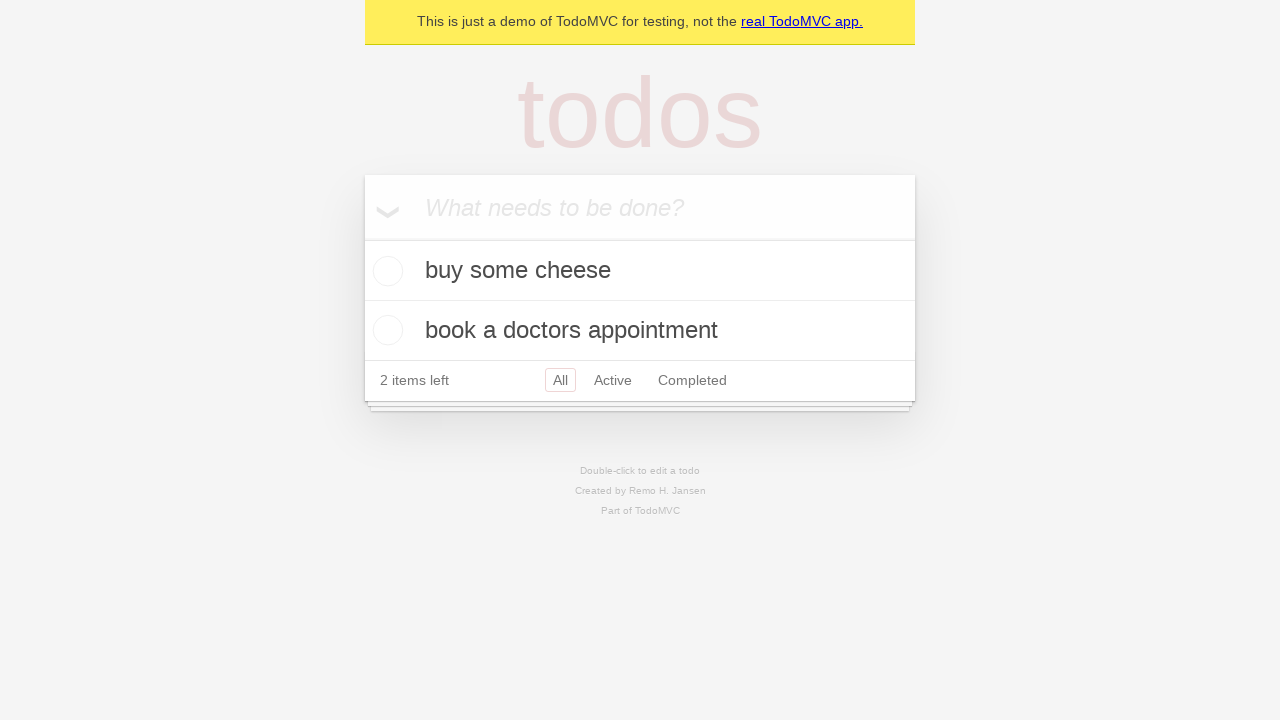

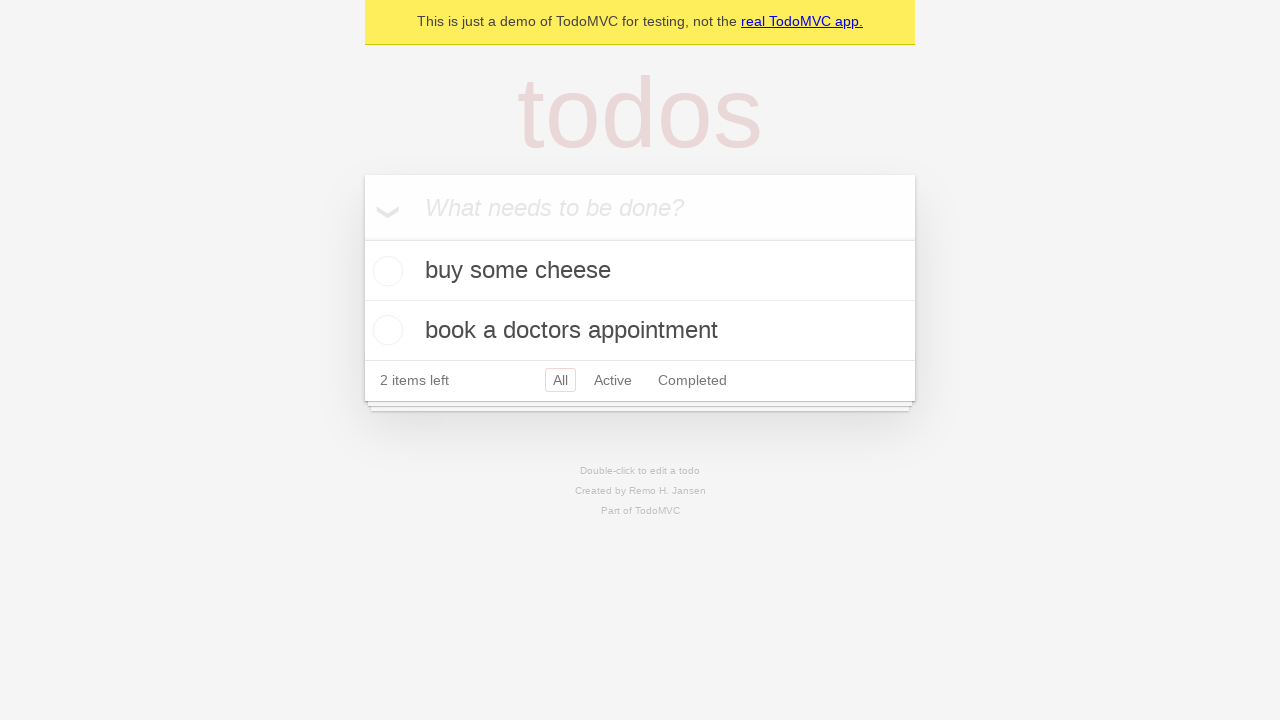